Tests that the todo counter displays the correct number of items

Starting URL: https://demo.playwright.dev/todomvc

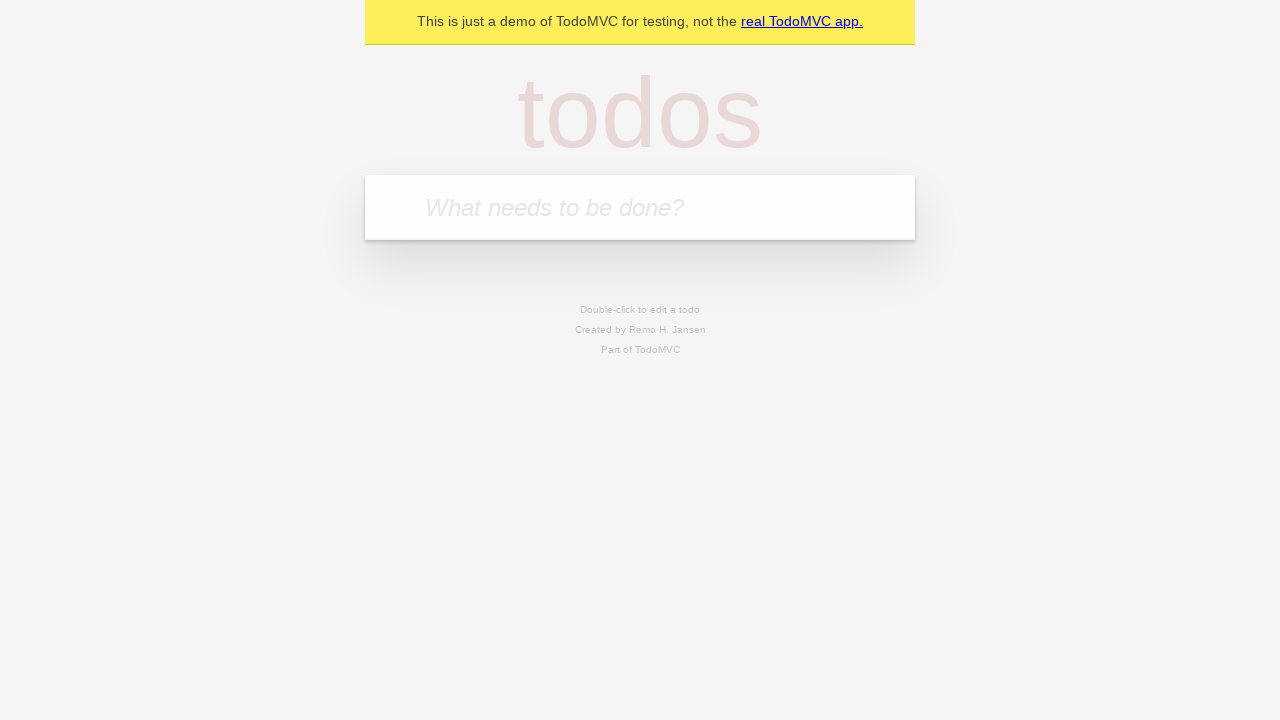

Located the todo input field
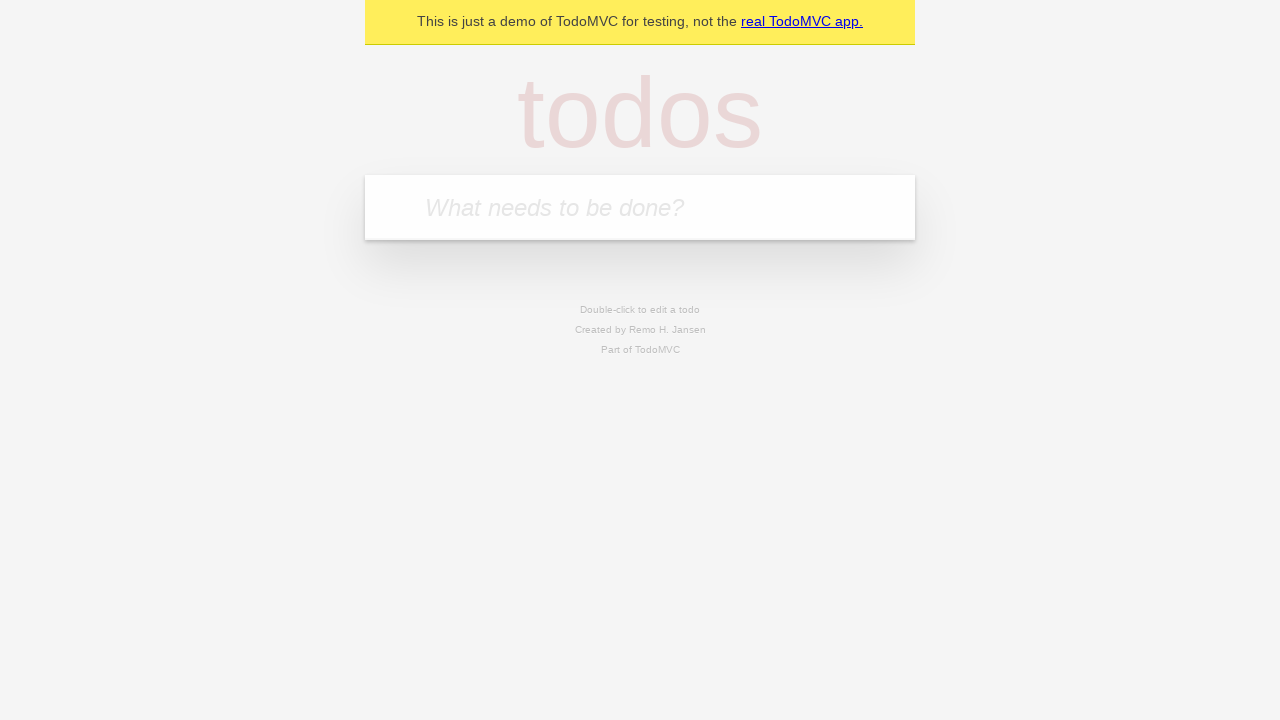

Filled todo input with 'buy some cheese' on internal:attr=[placeholder="What needs to be done?"i]
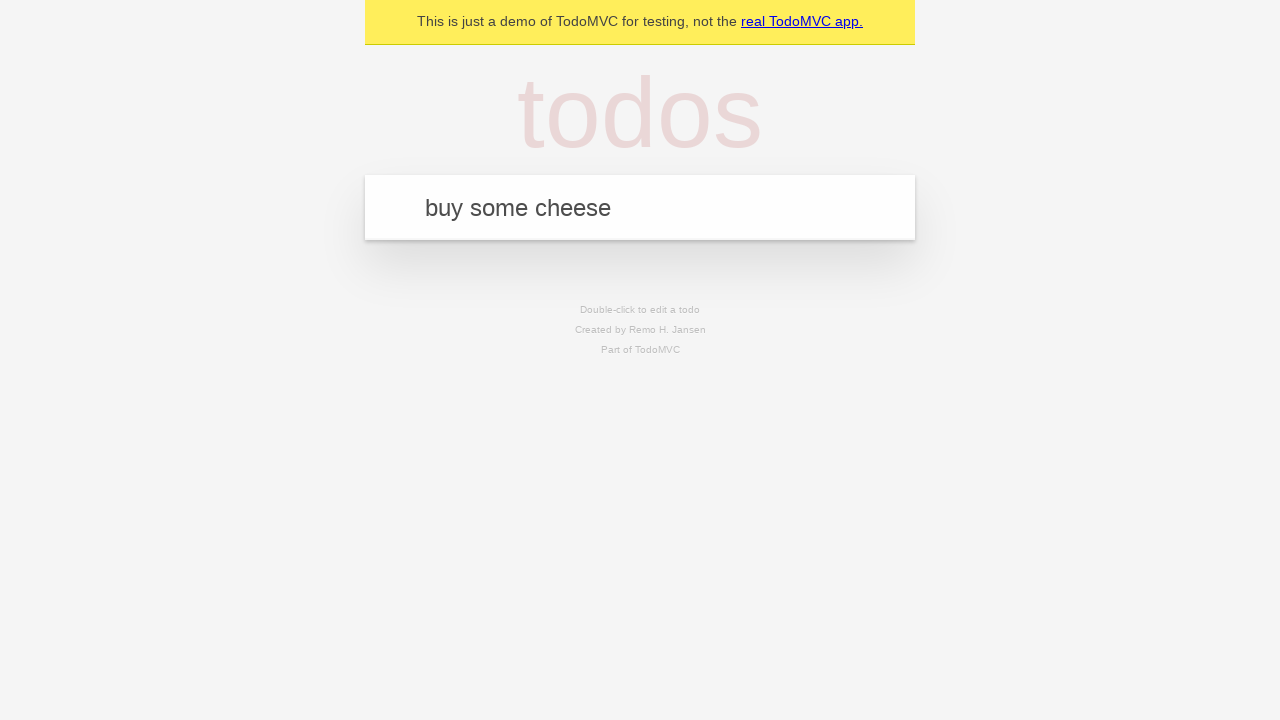

Pressed Enter to add first todo item on internal:attr=[placeholder="What needs to be done?"i]
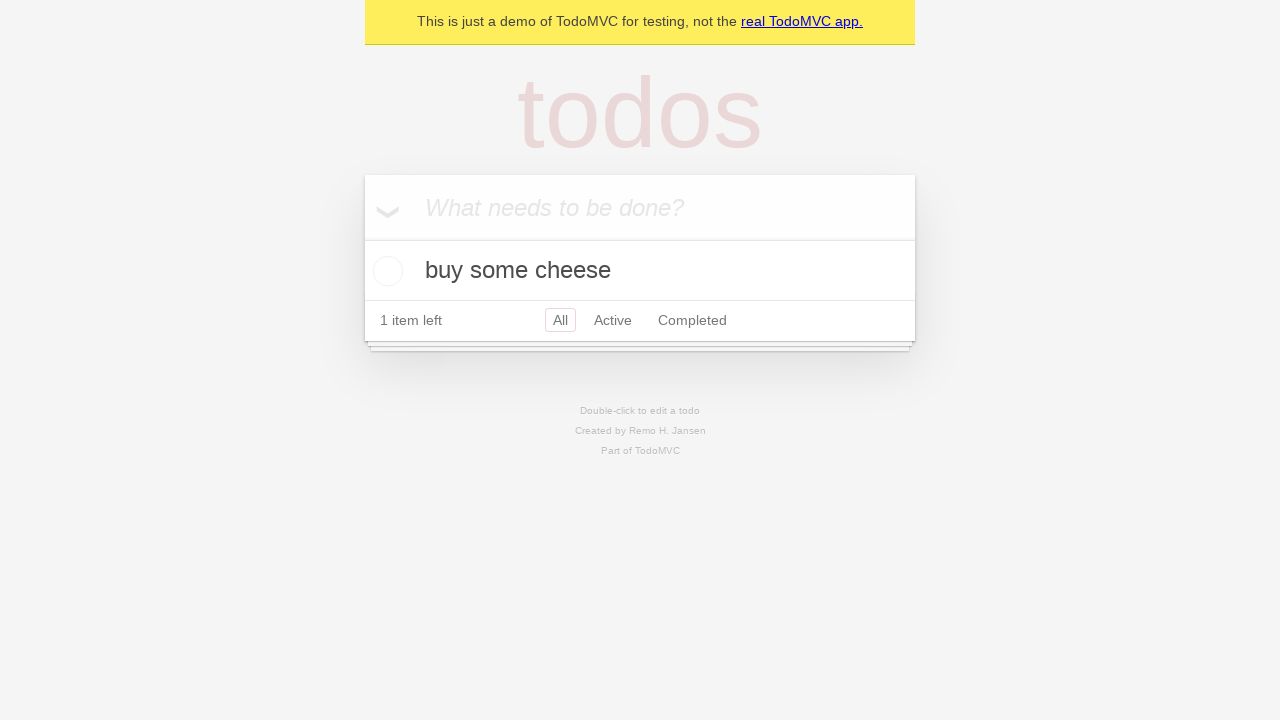

Todo counter became visible after adding first item
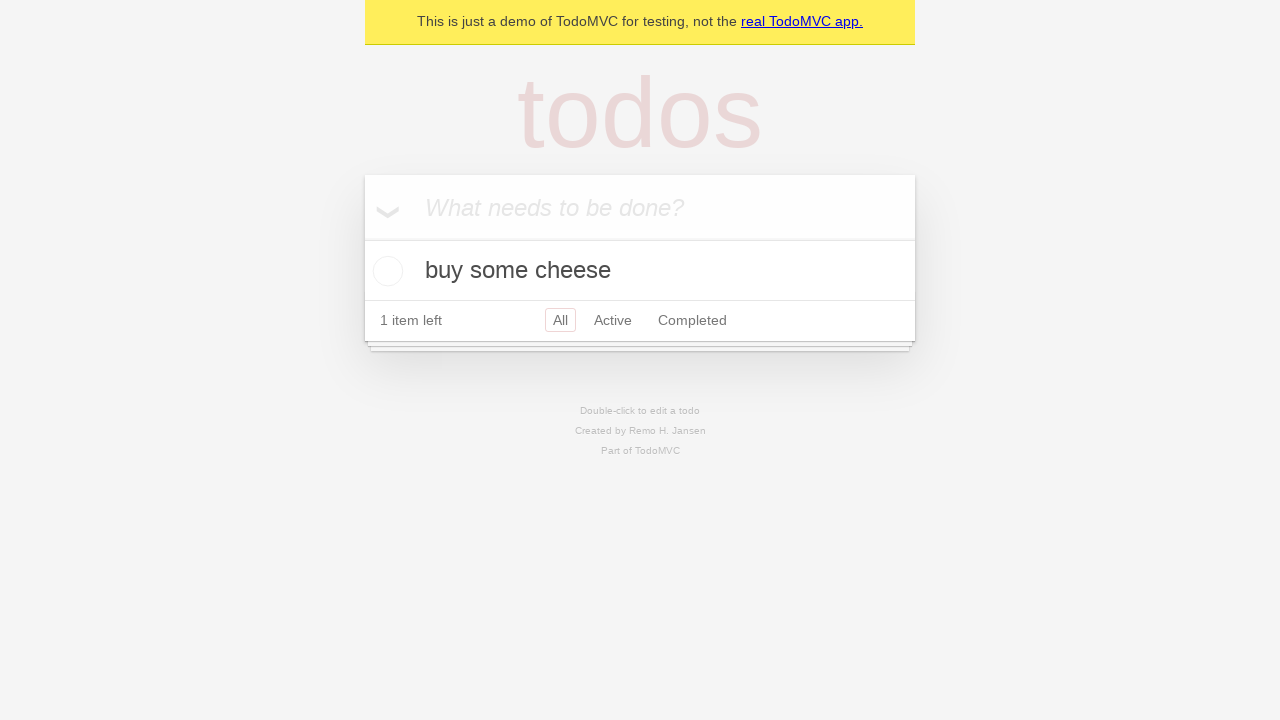

Filled todo input with 'feed the cat' on internal:attr=[placeholder="What needs to be done?"i]
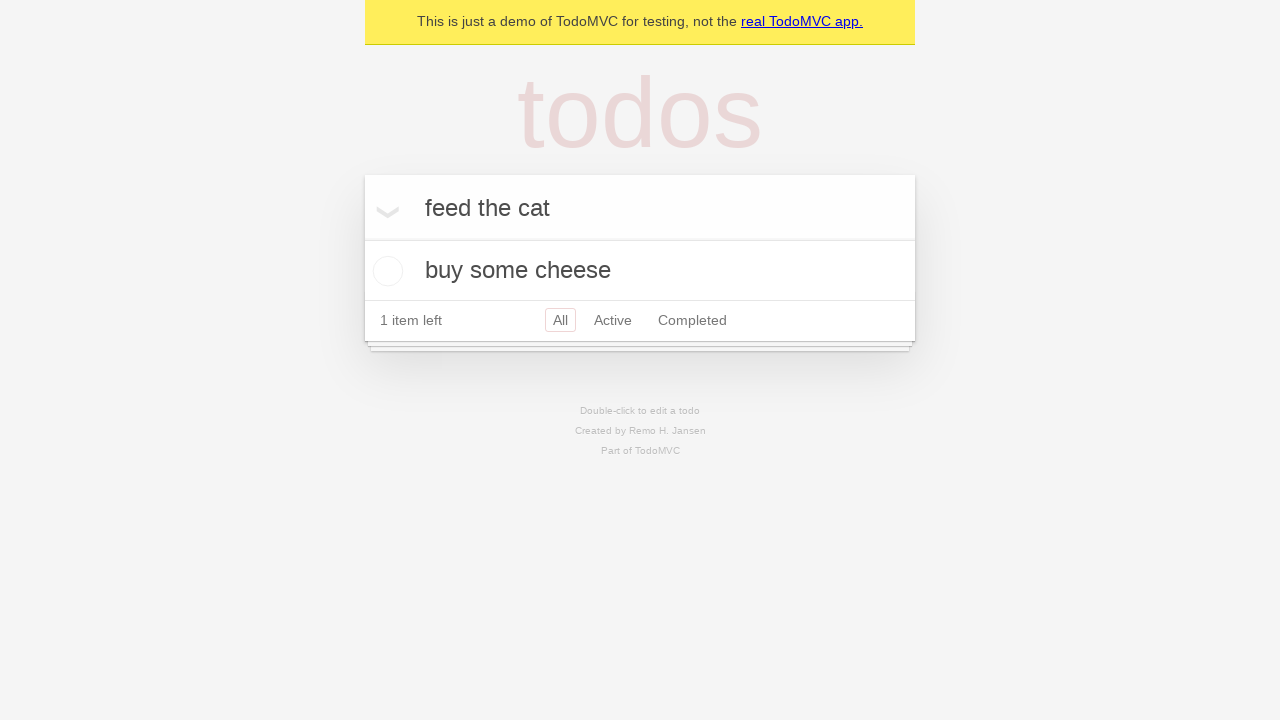

Pressed Enter to add second todo item on internal:attr=[placeholder="What needs to be done?"i]
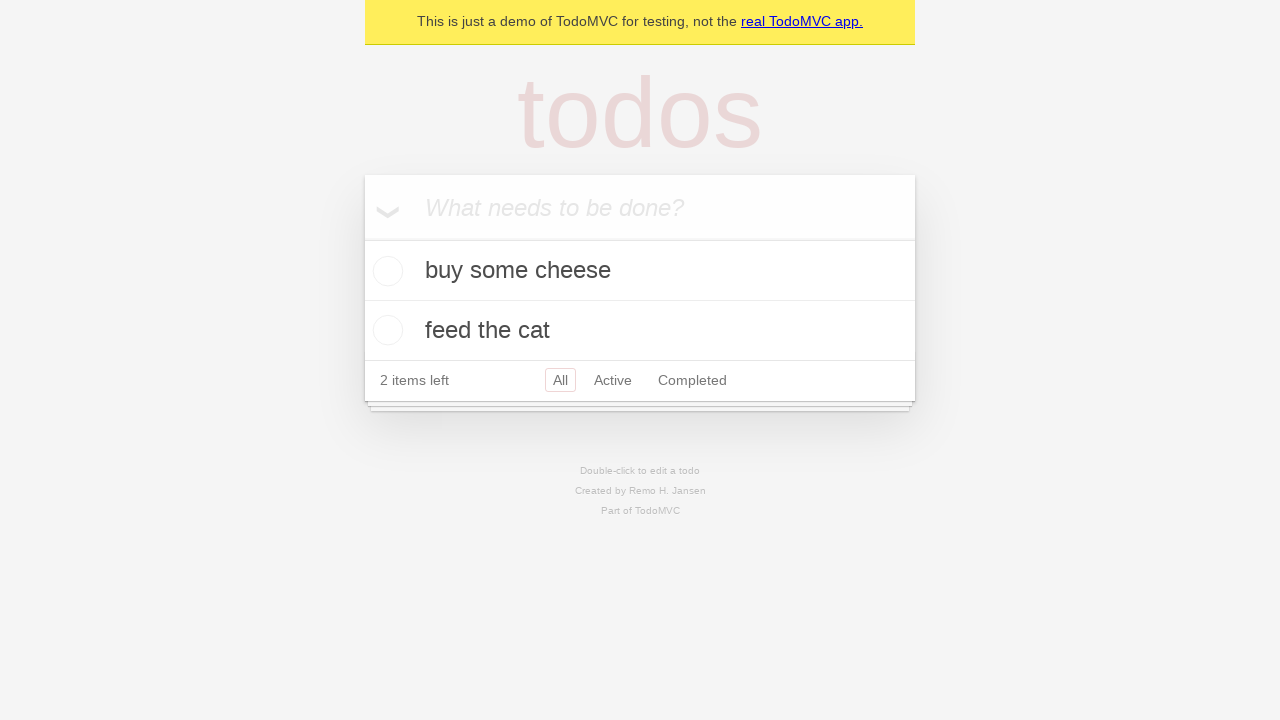

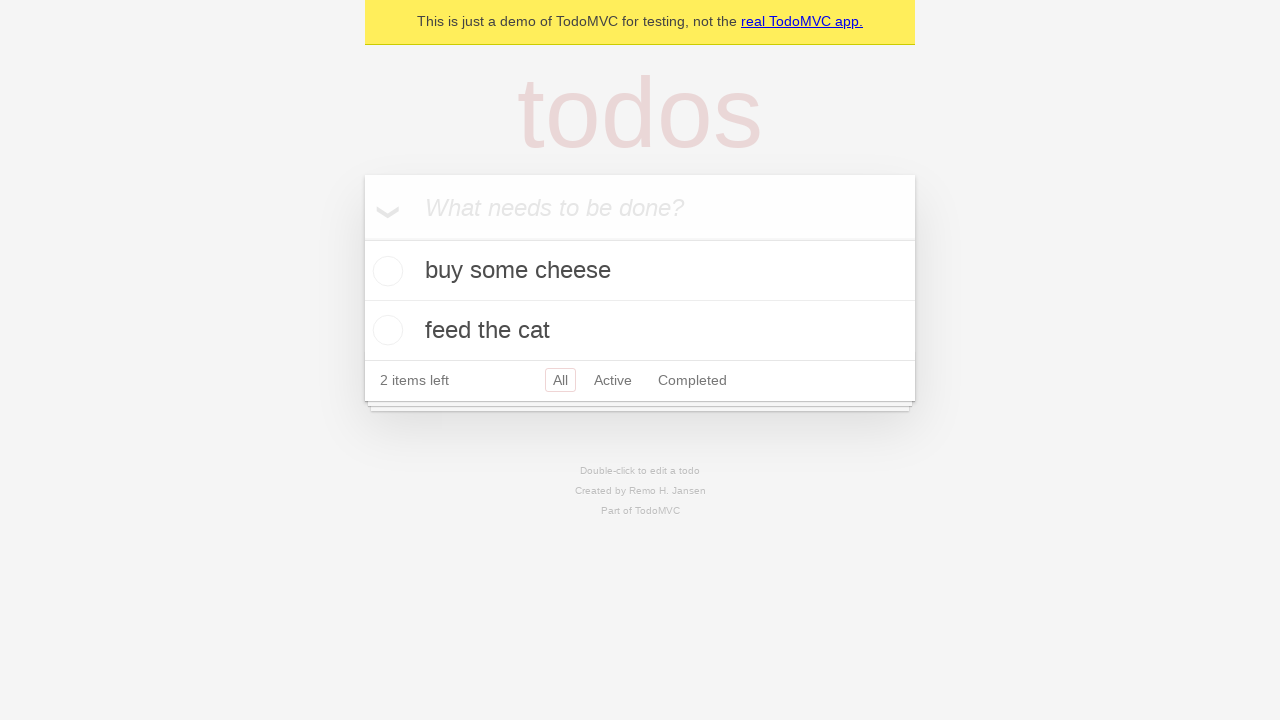